Tests radio button and checkbox functionality on a practice page by interacting with various radio buttons and checkboxes, checking their states and toggling them

Starting URL: https://letcode.in/test

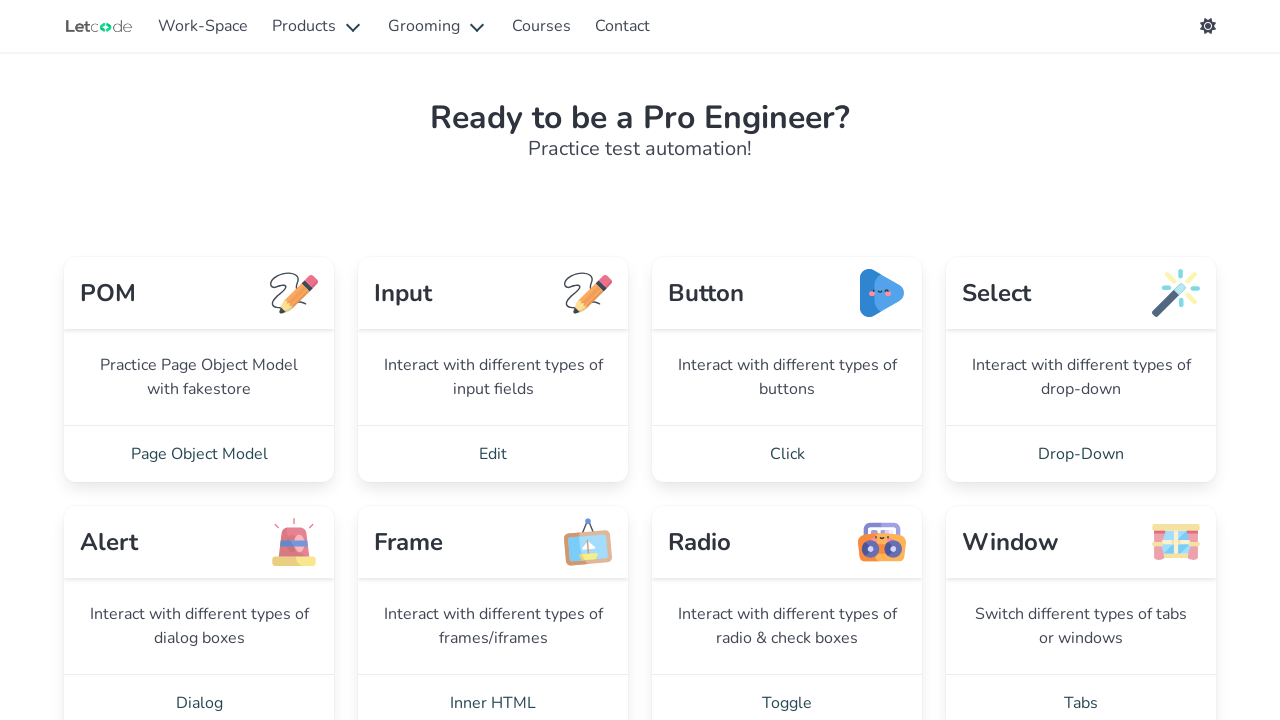

Scrolled down 200px to view radio button and checkbox elements
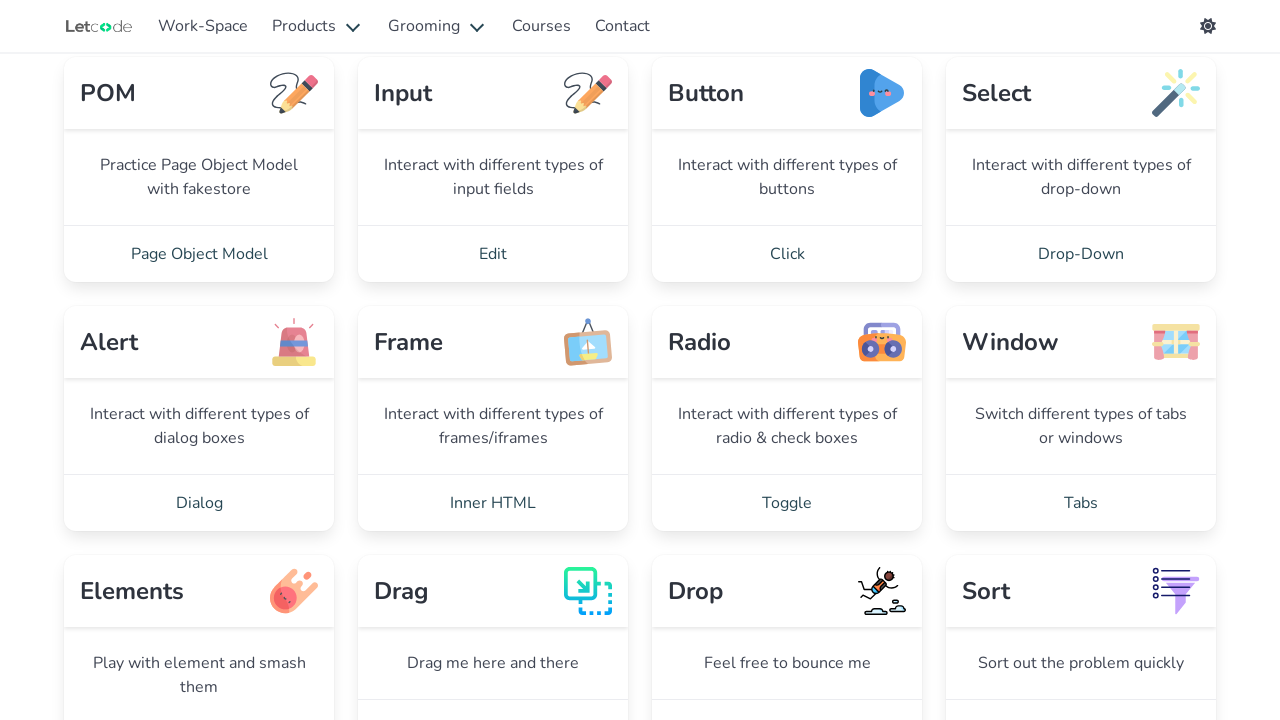

Clicked on radio button test menu link at (787, 503) on a[href='/radio']
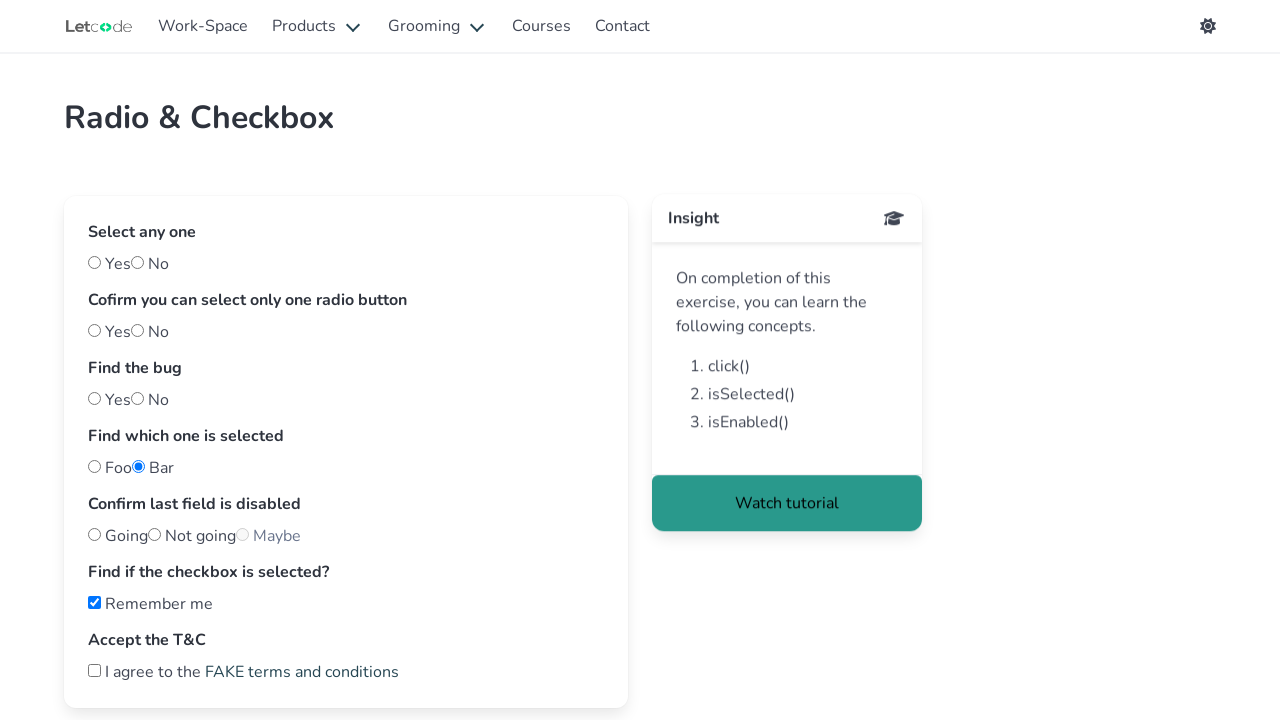

Clicked first radio button (yes) at (94, 262) on input#yes
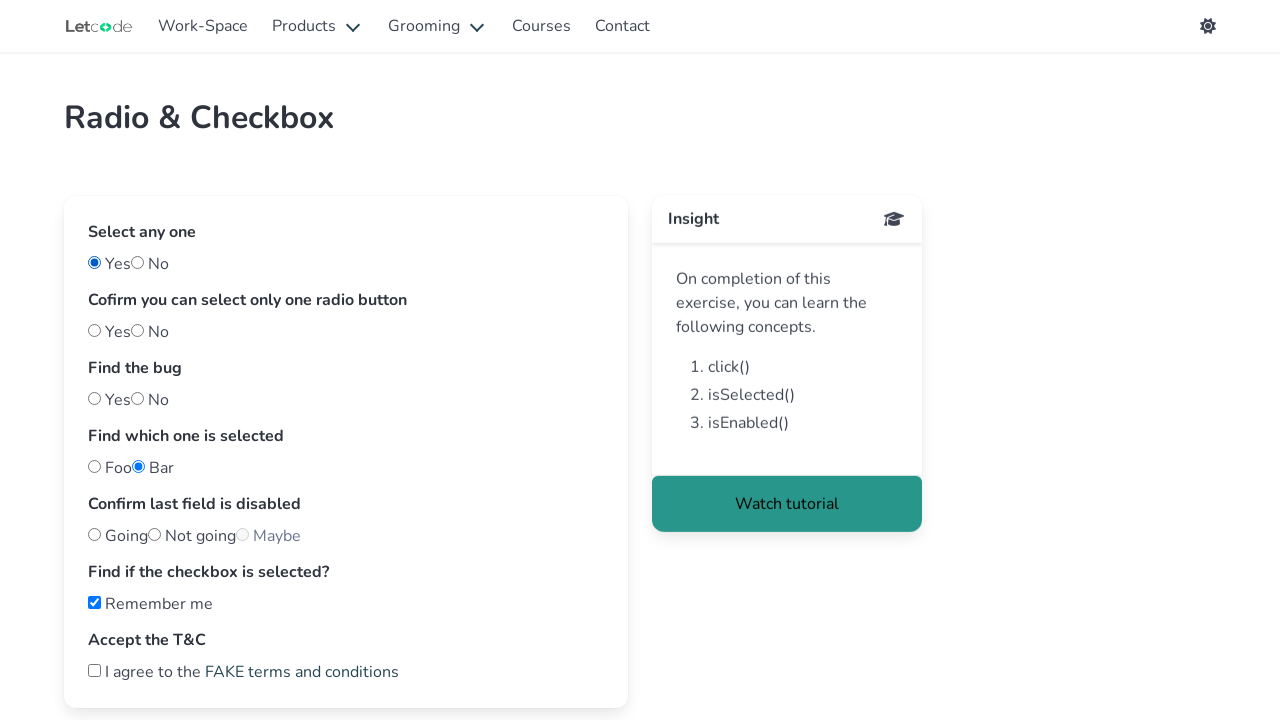

Checked that neither 'one' nor 'two' radio buttons were selected, then clicked 'one' at (94, 330) on input#one
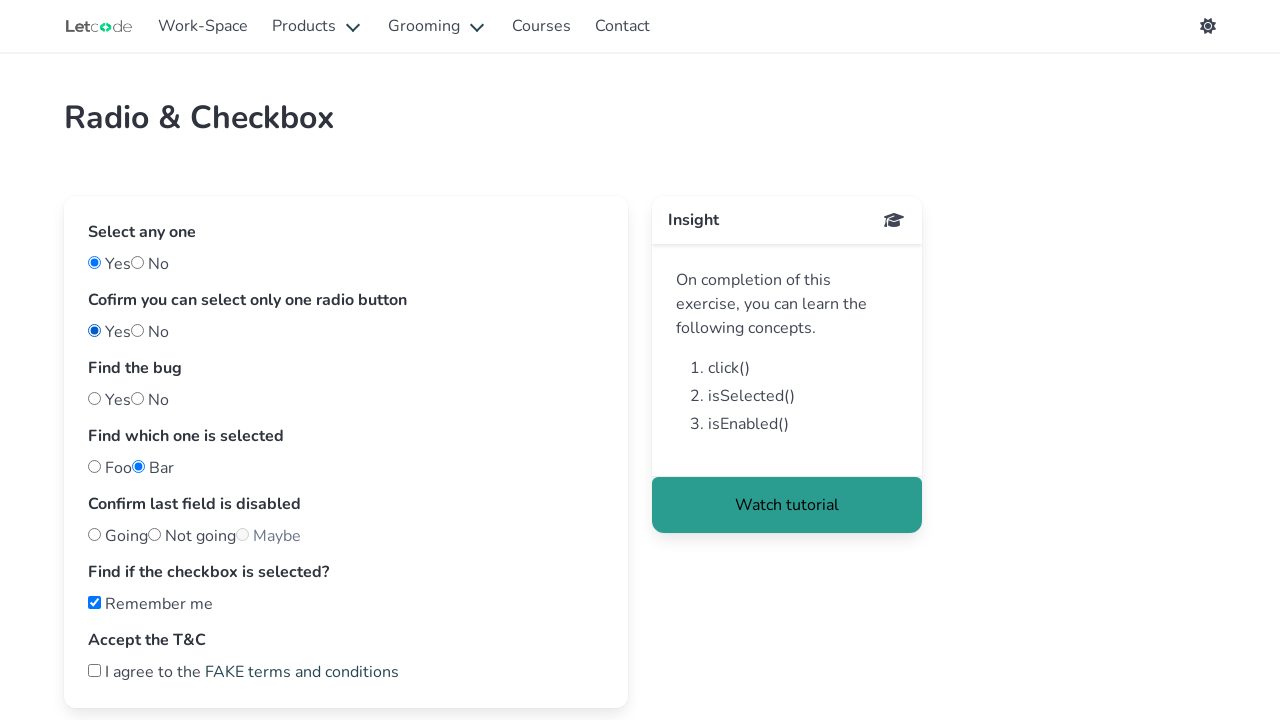

Clicked 'two' radio button at (138, 330) on input#two
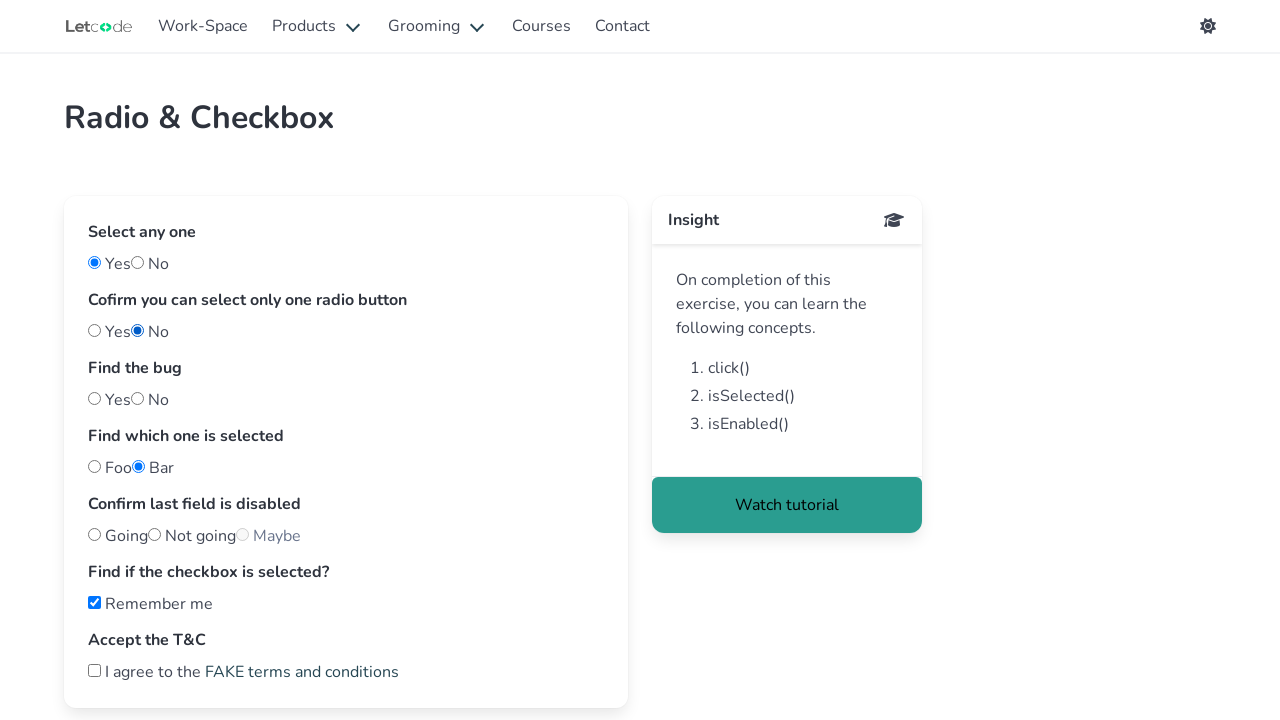

Checked that neither 'nobug' nor 'bug' radio buttons were selected, then clicked 'nobug' at (94, 398) on input#nobug
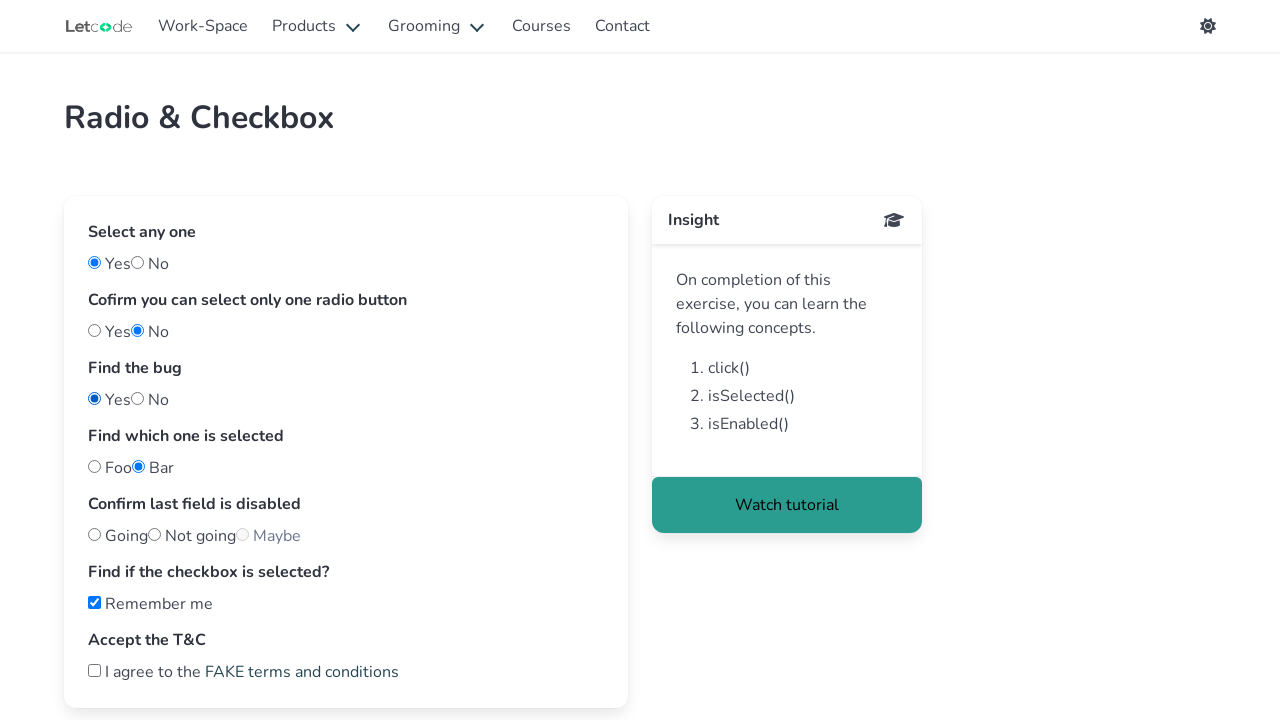

Clicked 'bug' radio button at (138, 398) on input#bug
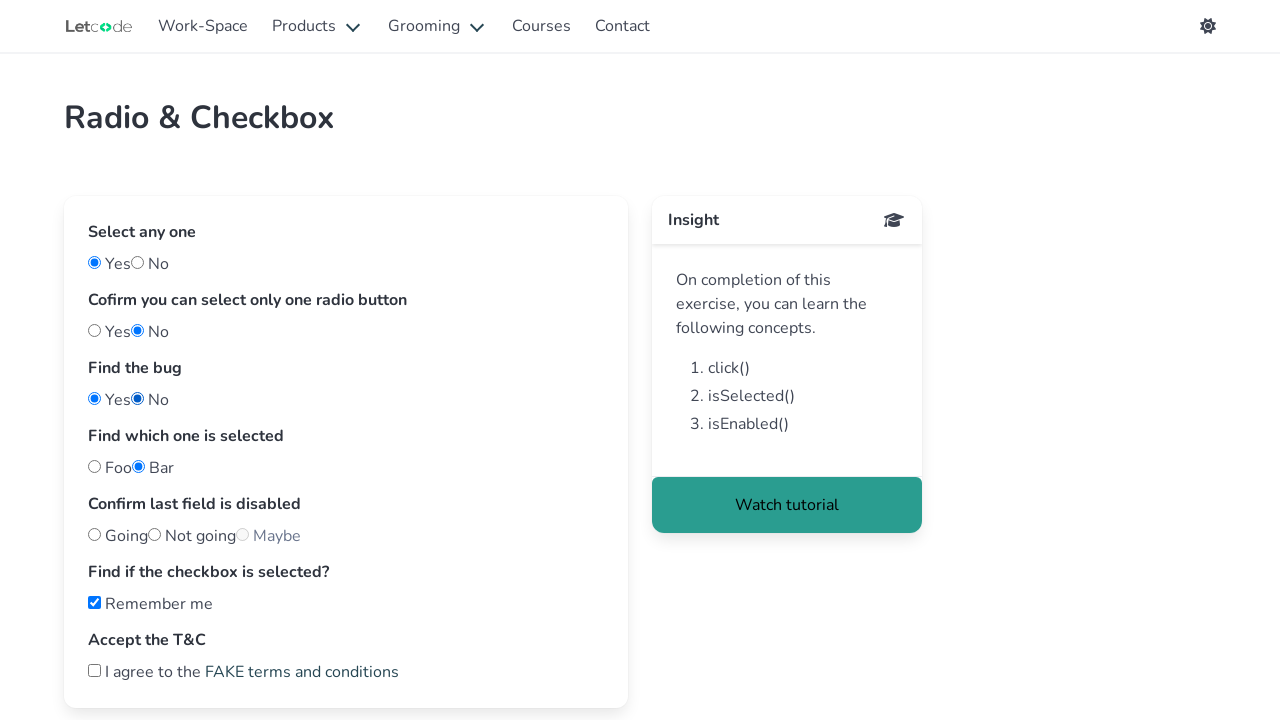

Checked if 'maybe' radio button is enabled: False
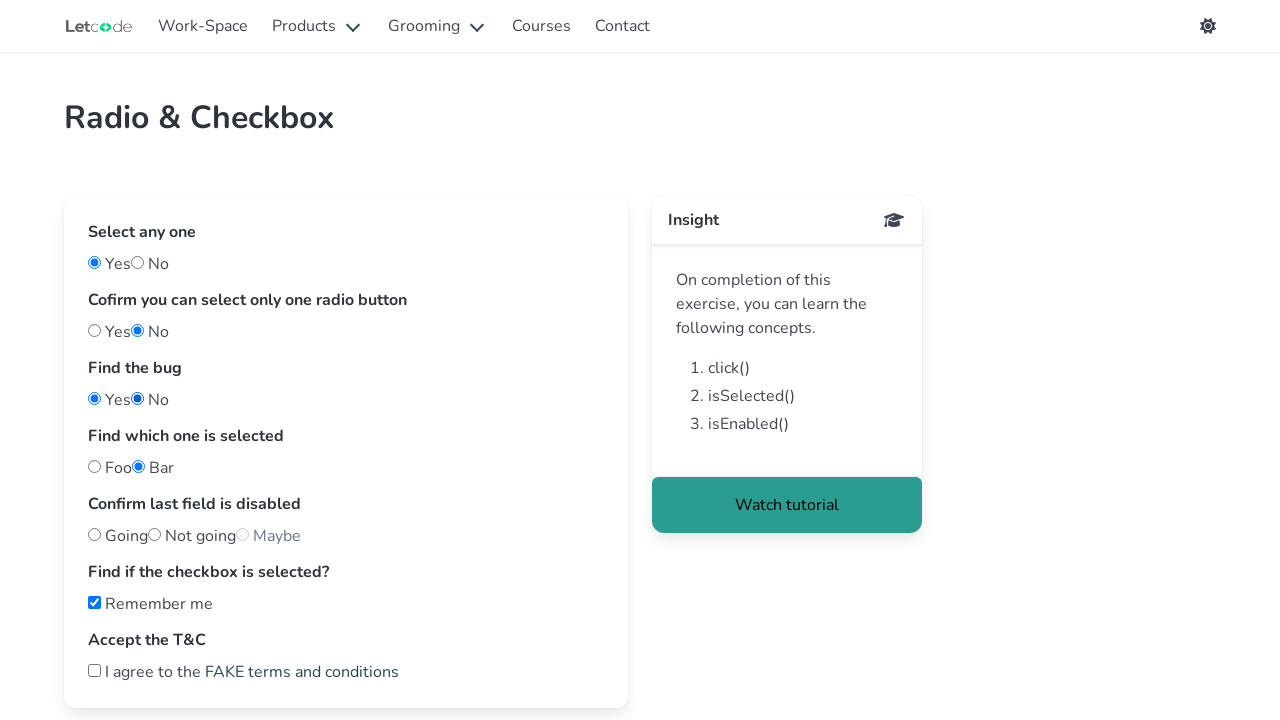

Second checkbox was not selected, clicked to check it at (94, 670) on (//input[@type='checkbox'])[2]
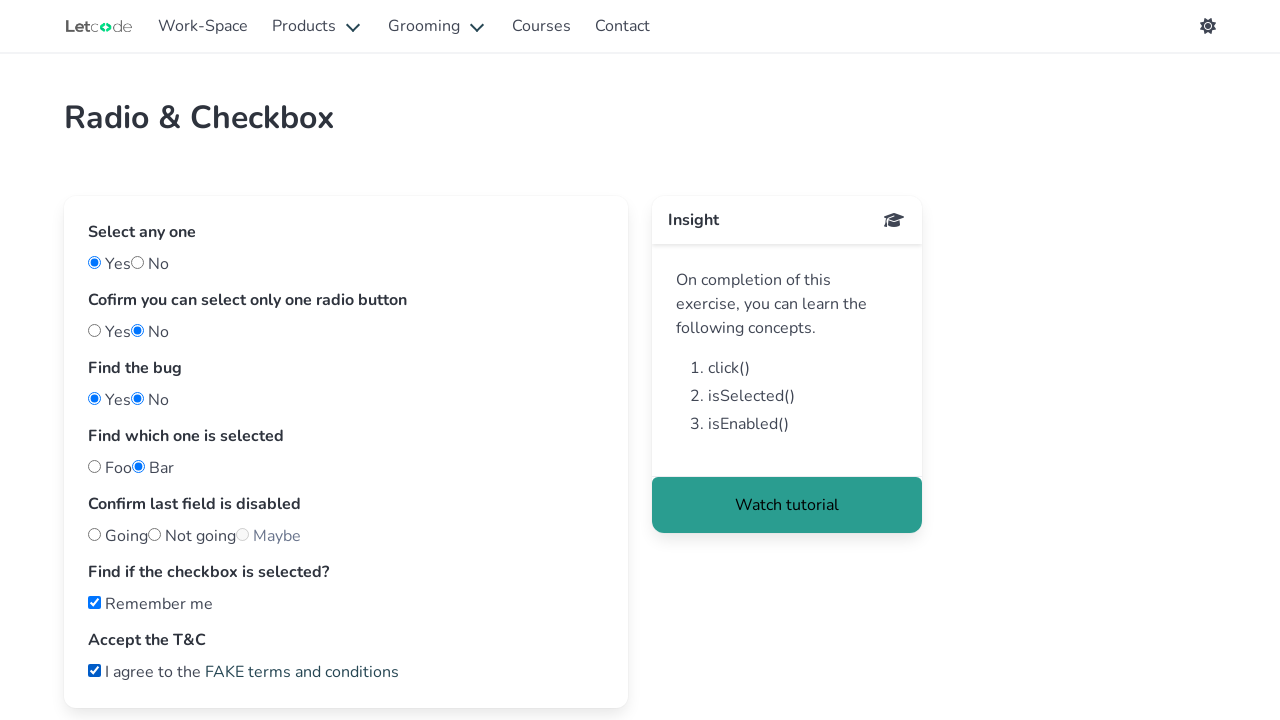

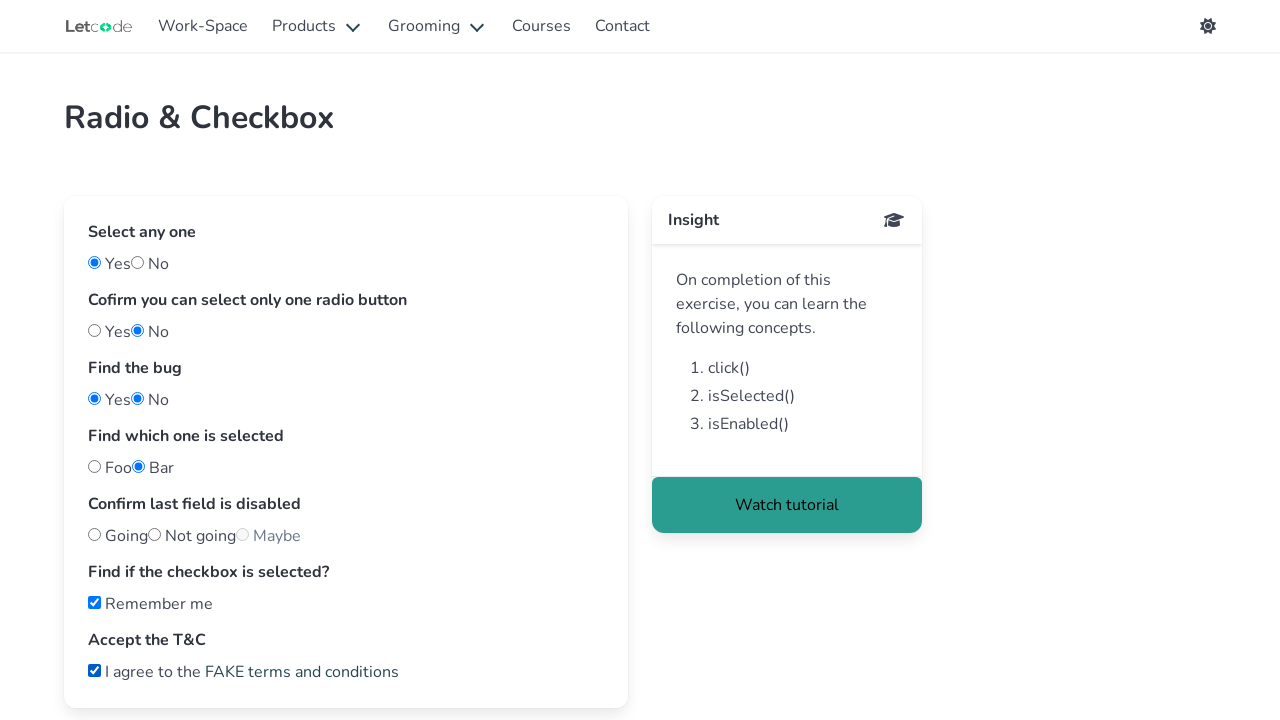